Tests the donation point registration form by filling in all required fields (name, email, zipcode, address details) and submitting to verify successful creation of a donation point.

Starting URL: https://petlov.vercel.app/signup

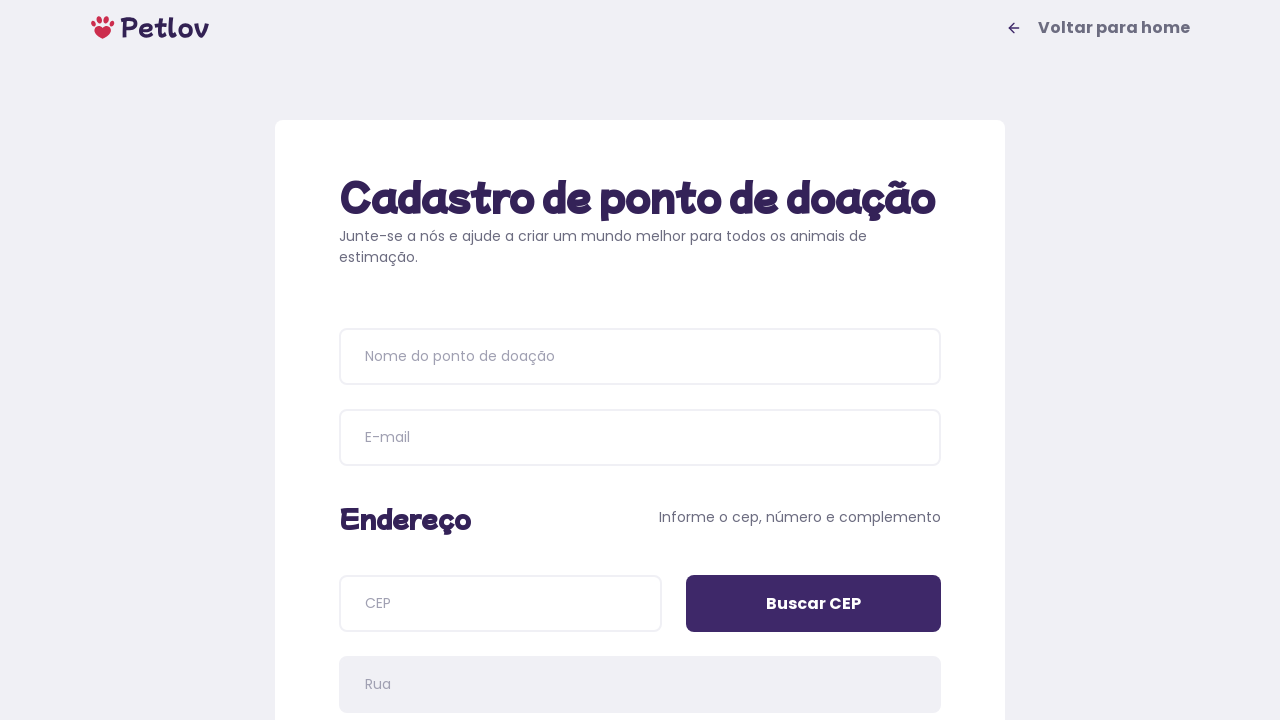

Page title loaded and visible
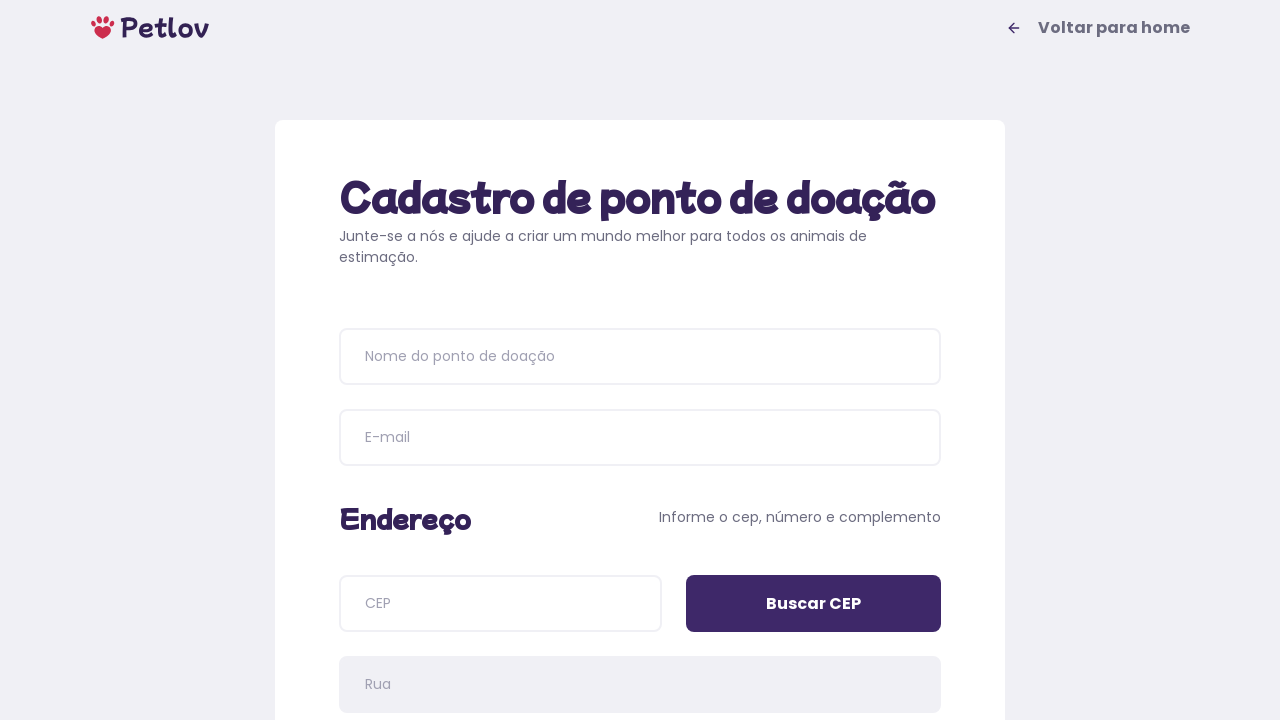

Filled donation point name with 'Ponto Amor Animal' on input[placeholder='Nome do ponto de doação']
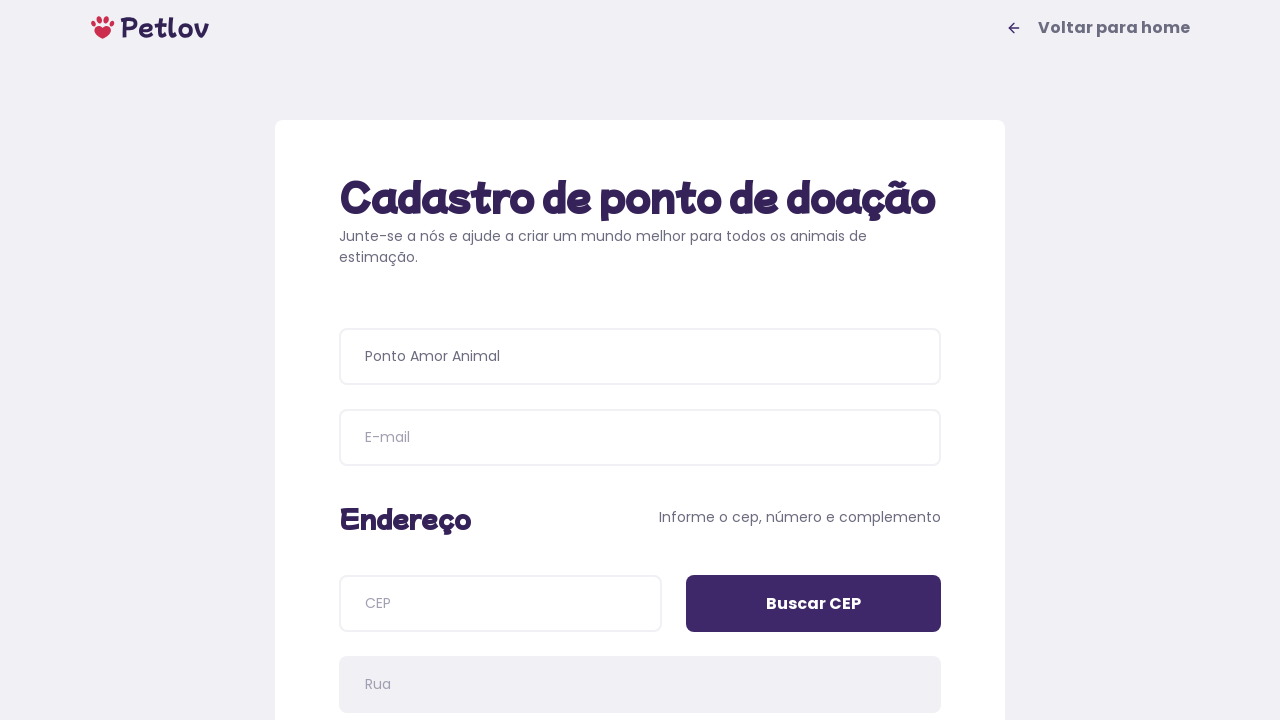

Filled email with 'contato.pontodoacao@gmail.com' on input[name='email']
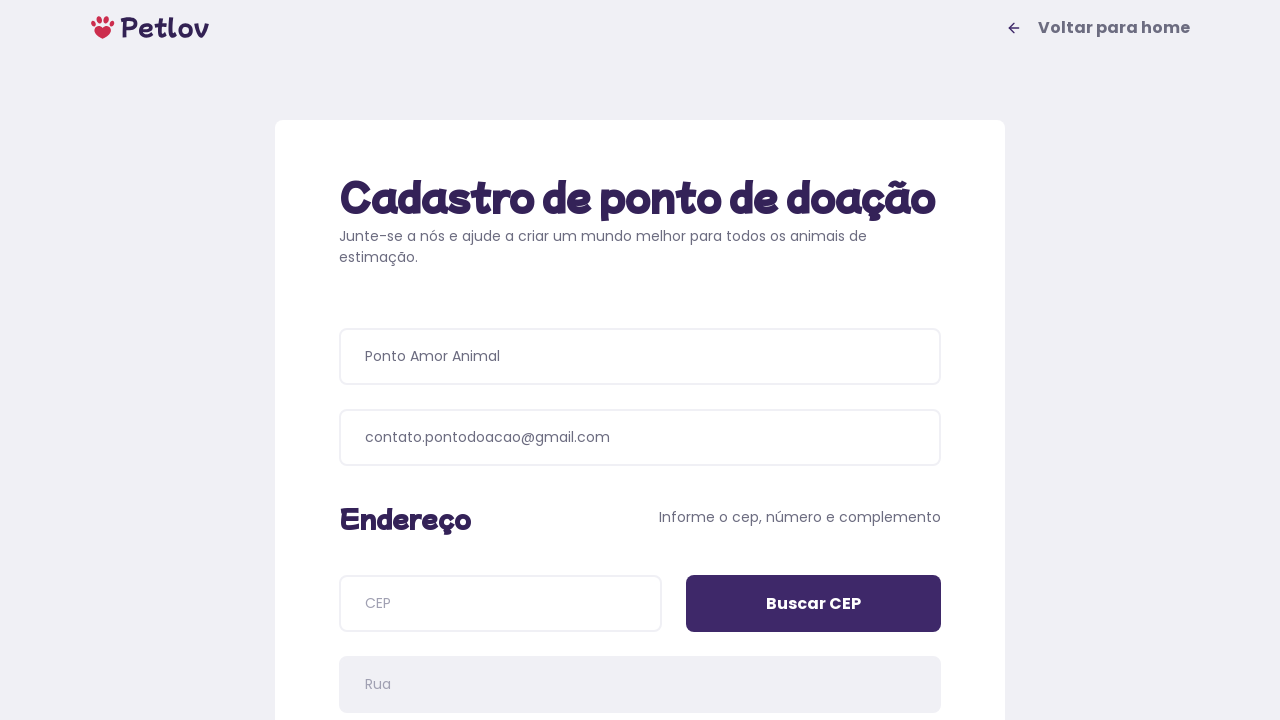

Filled CEP (zipcode) with '12070740' on input[name='cep']
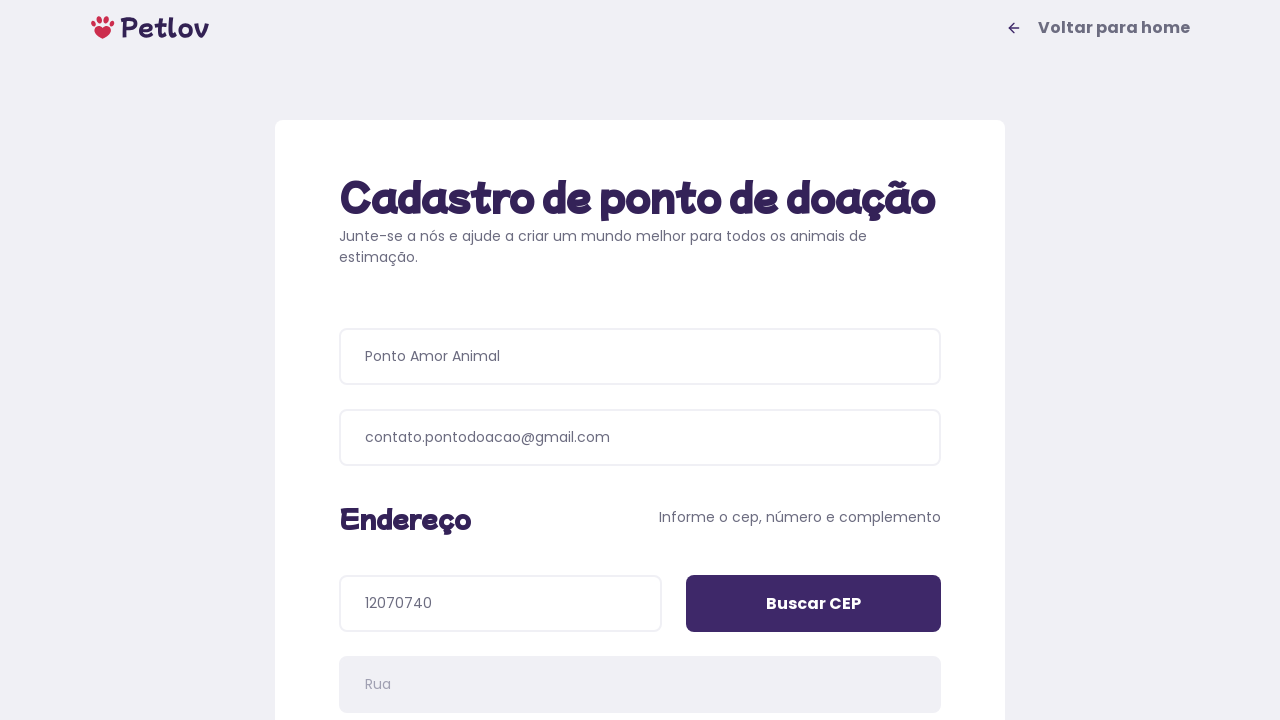

Clicked CEP search button at (814, 604) on input[value='Buscar CEP']
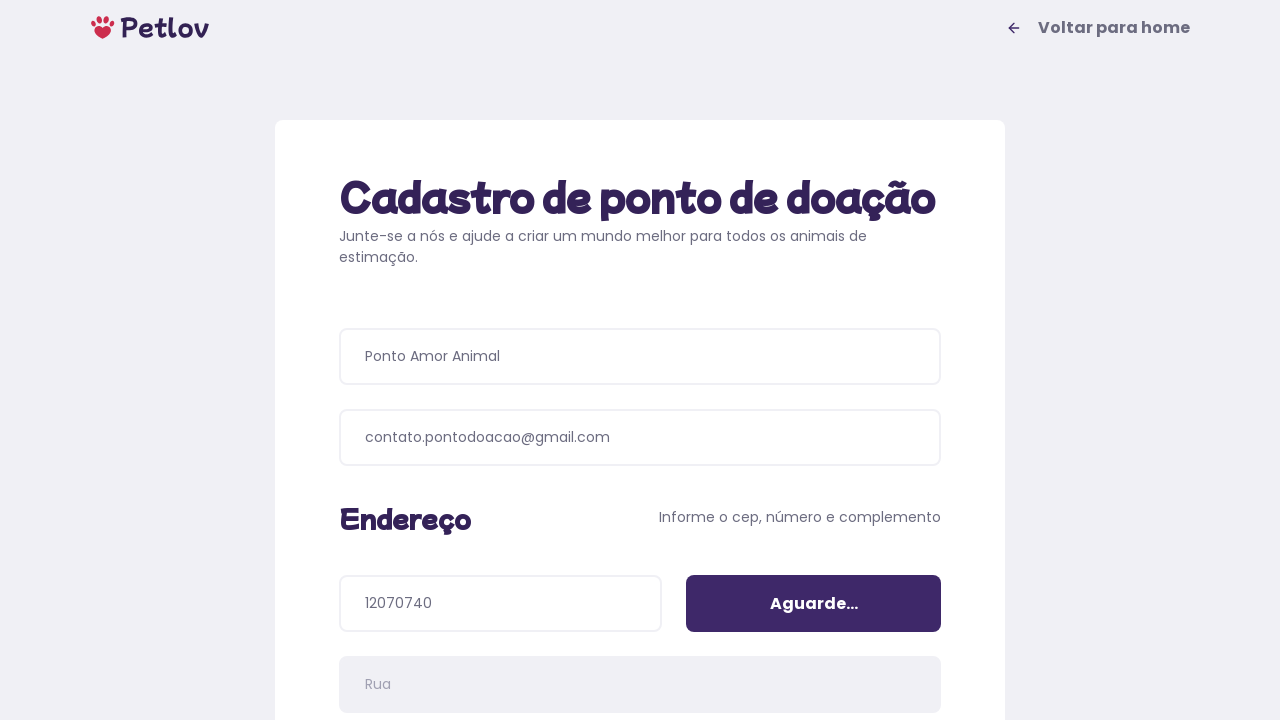

Filled address number with '125' on input[name='addressNumber']
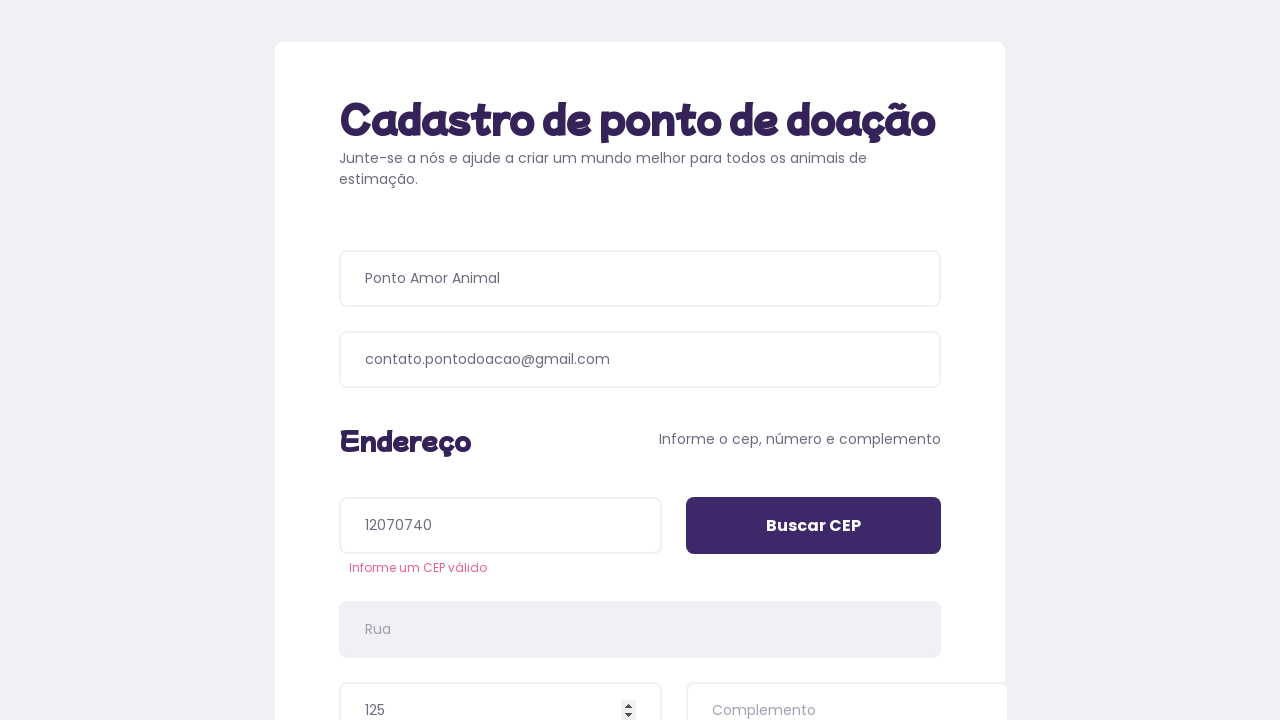

Filled address details with 'Próximo ao mercado central' on input[name='addressDetails']
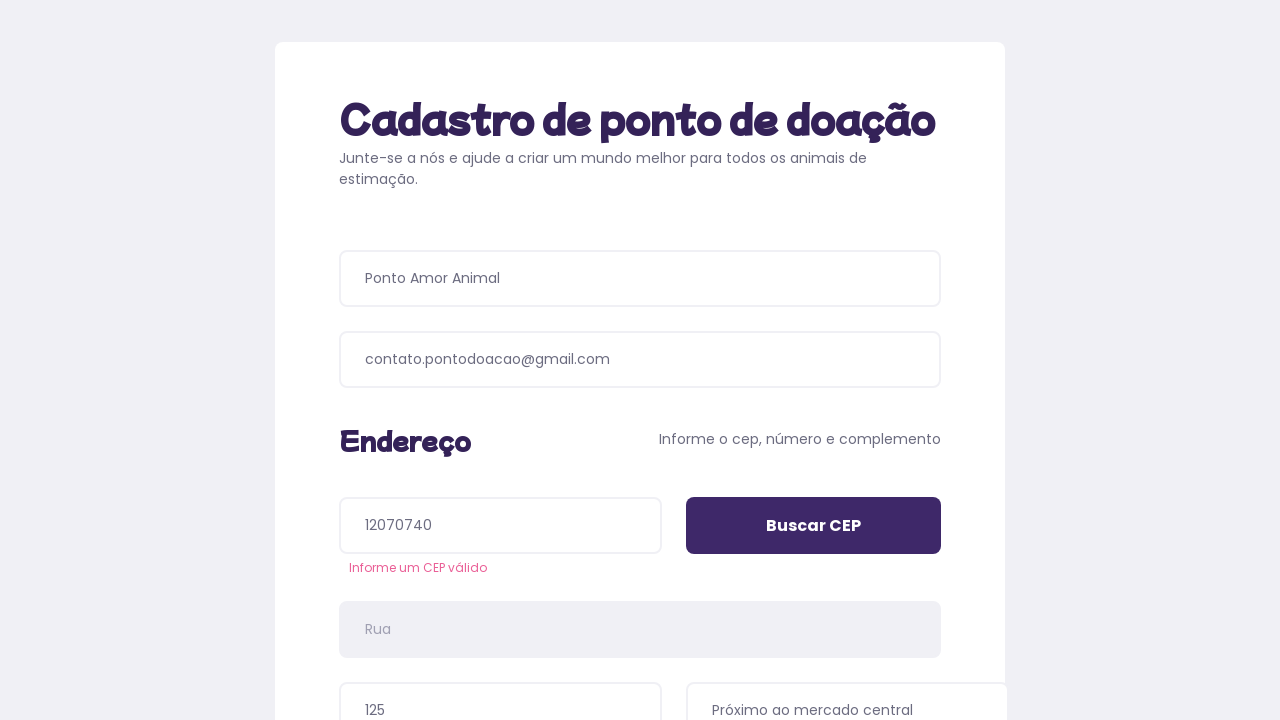

Selected 'Cachorros' (Dogs) option at (486, 390) on //span[text()="Cachorros"]/..
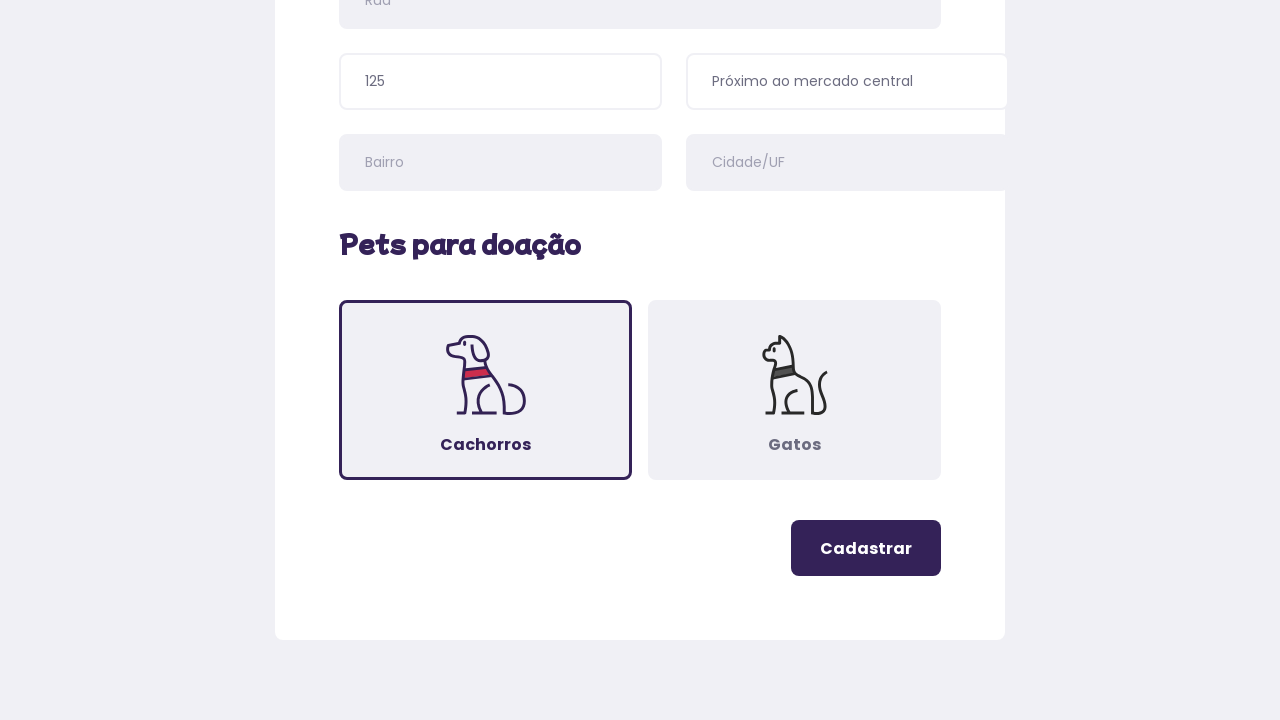

Clicked register button to submit donation point form at (866, 548) on .button-register
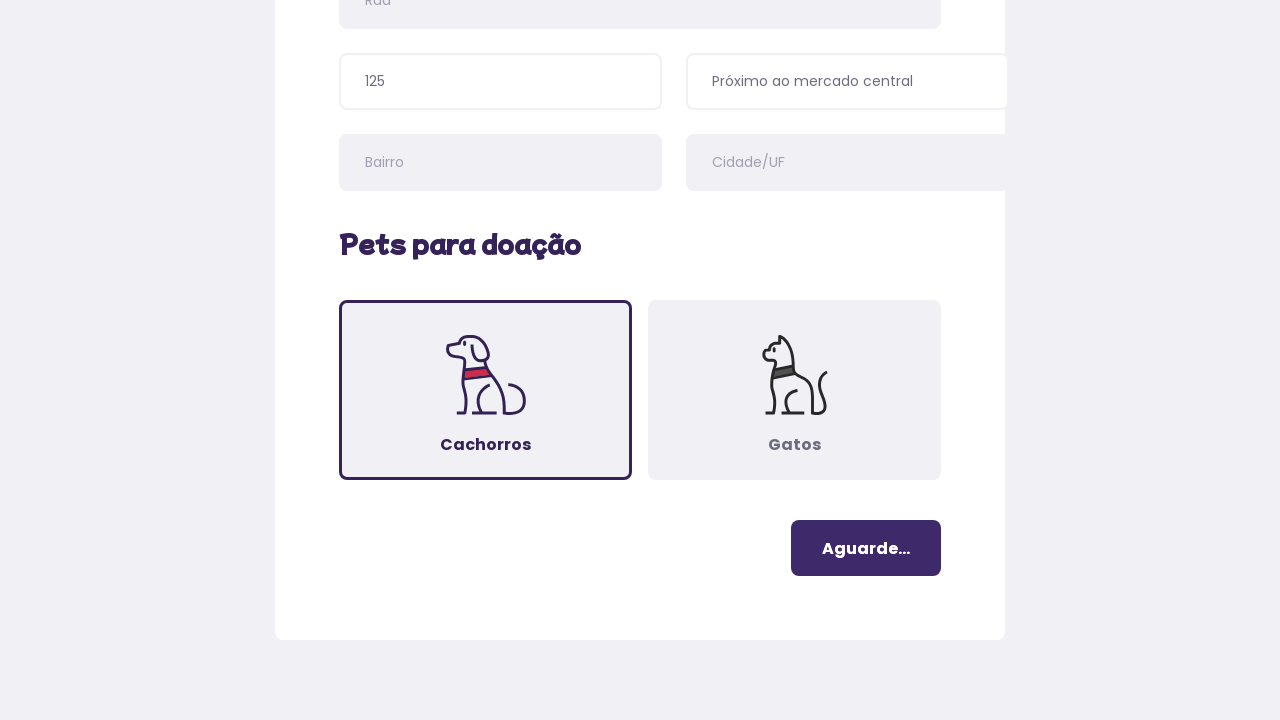

Success page loaded - donation point created successfully
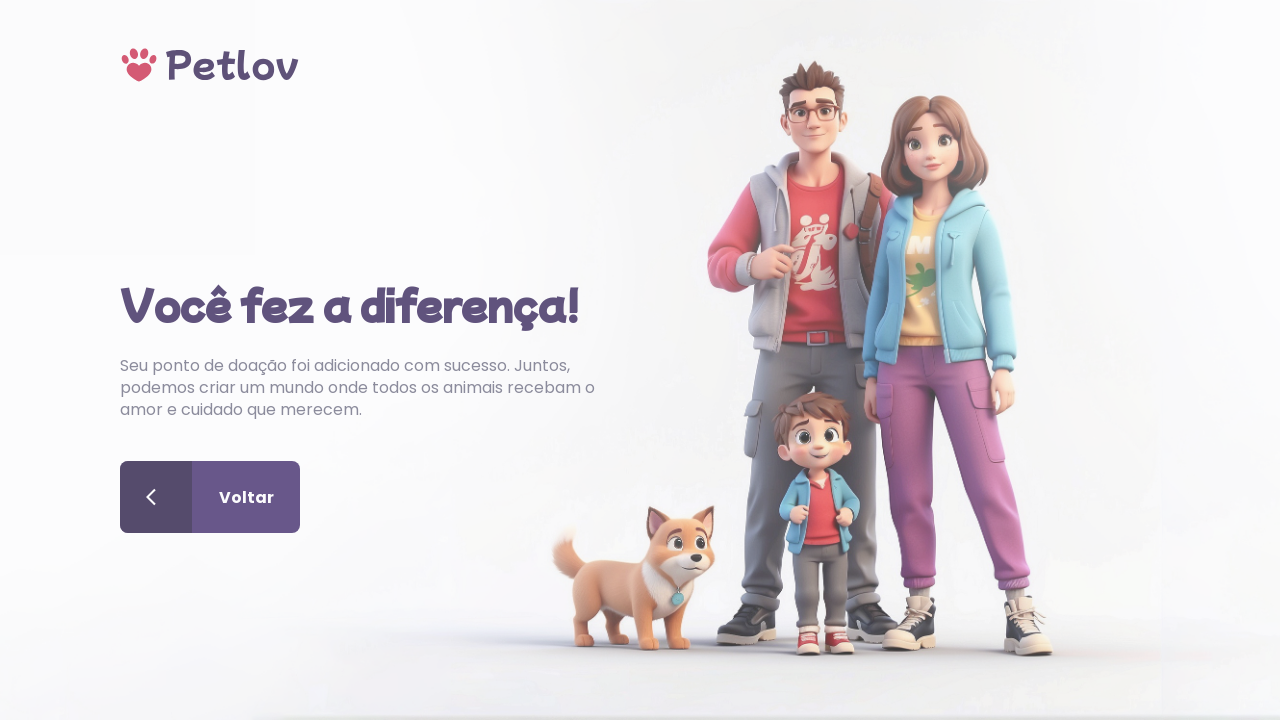

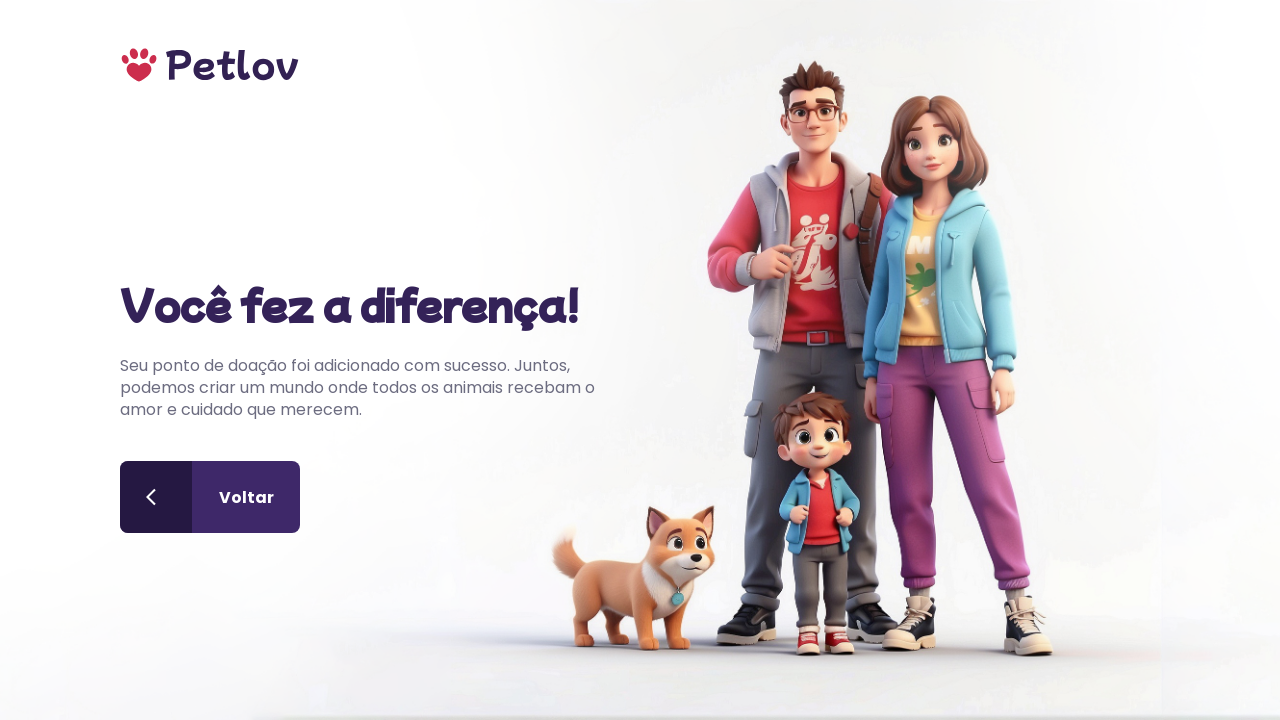